Tests dropdown selection functionality by selecting "option2" from a dropdown menu on a practice automation page.

Starting URL: https://rahulshettyacademy.com/AutomationPractice/

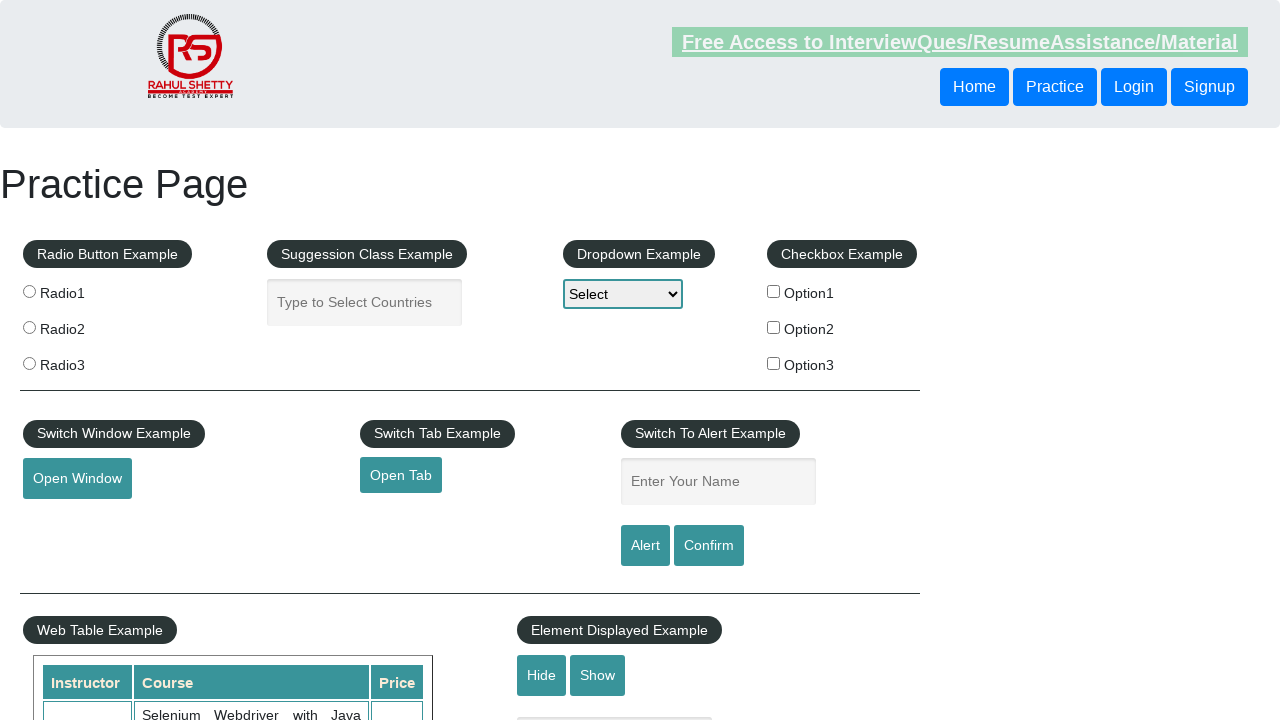

Navigated to AutomationPractice page
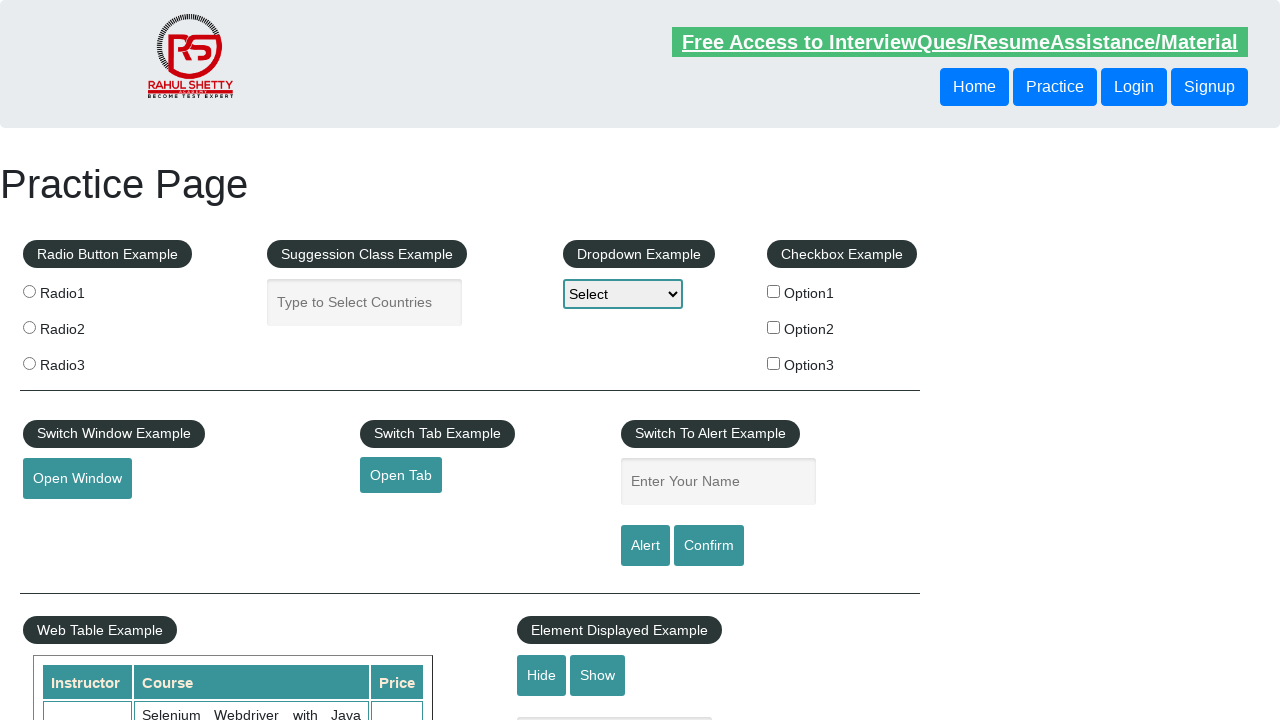

Selected 'option2' from dropdown menu on #dropdown-class-example
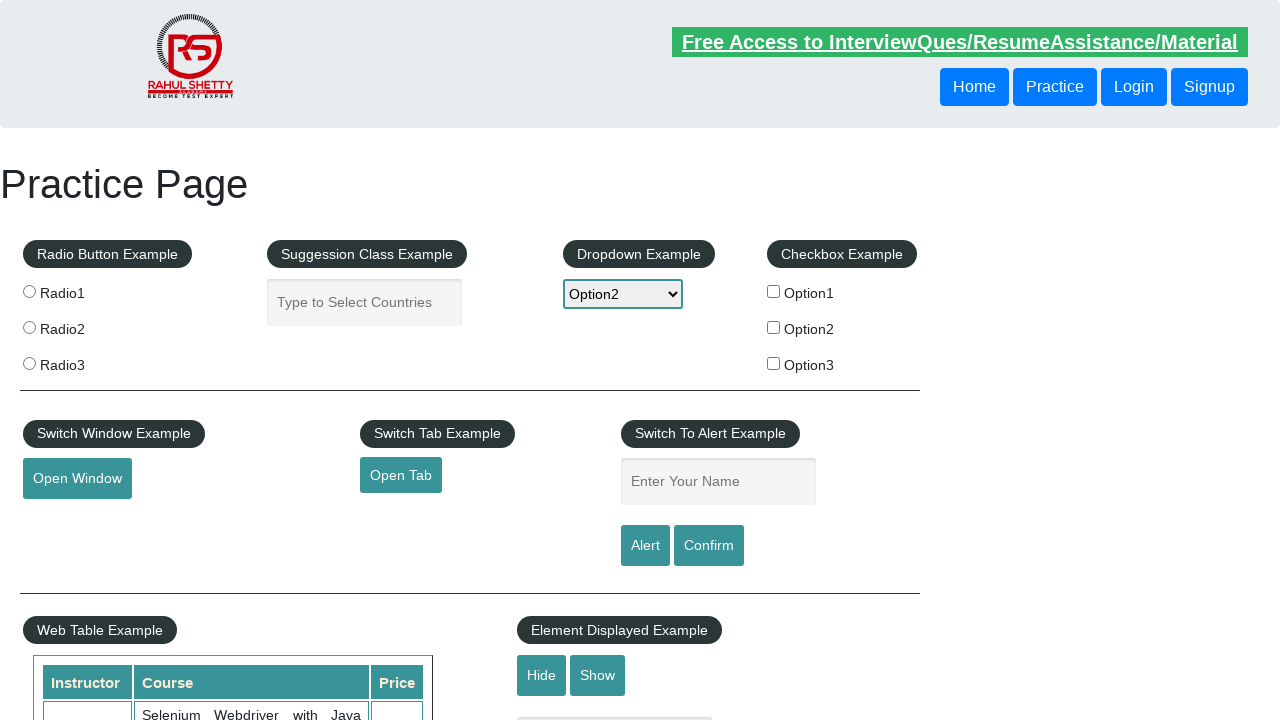

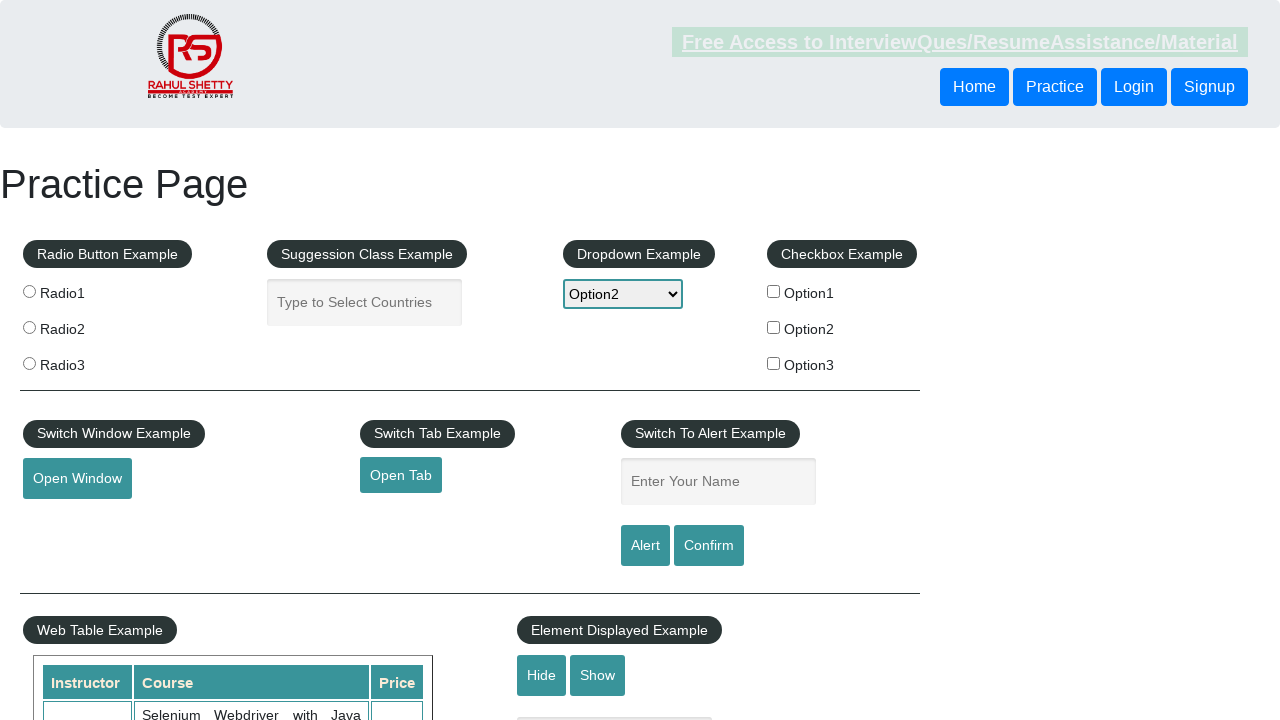